Tests form checkbox functionality by clicking a Python checkbox and verifying the validation text

Starting URL: https://play1.automationcamp.ir/forms.html

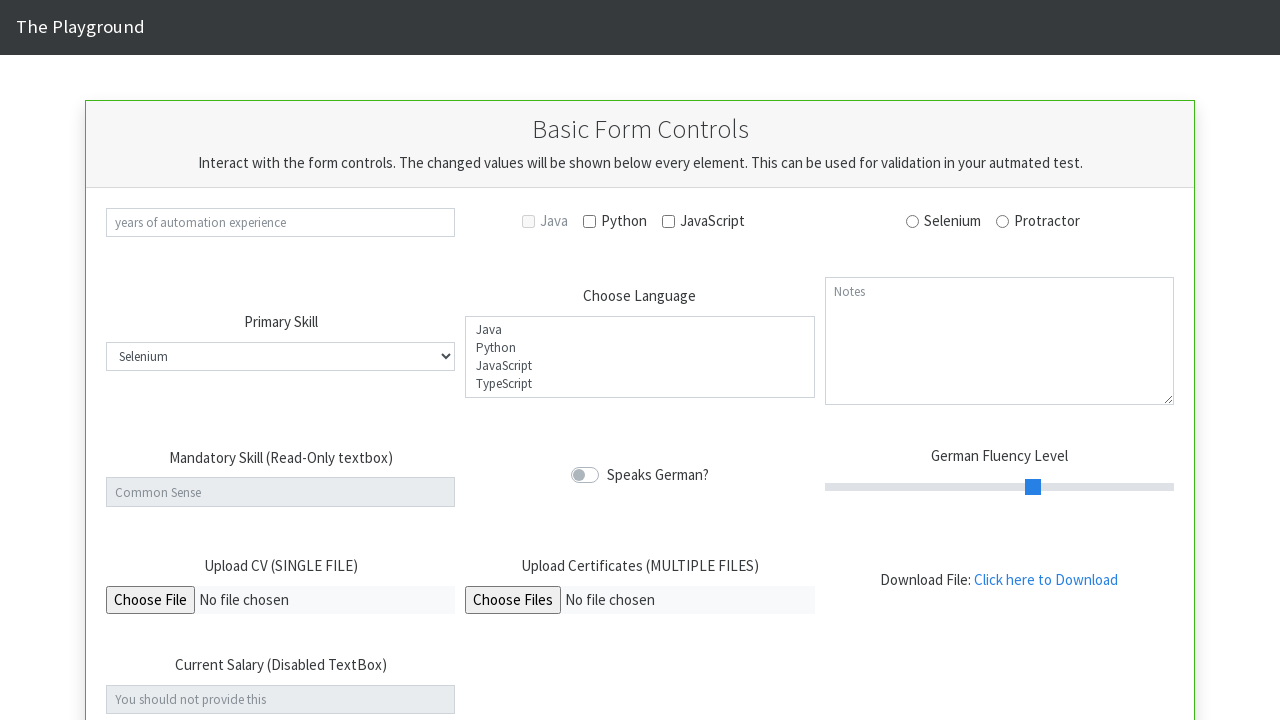

Clicked the Python checkbox at (590, 221) on #check_python
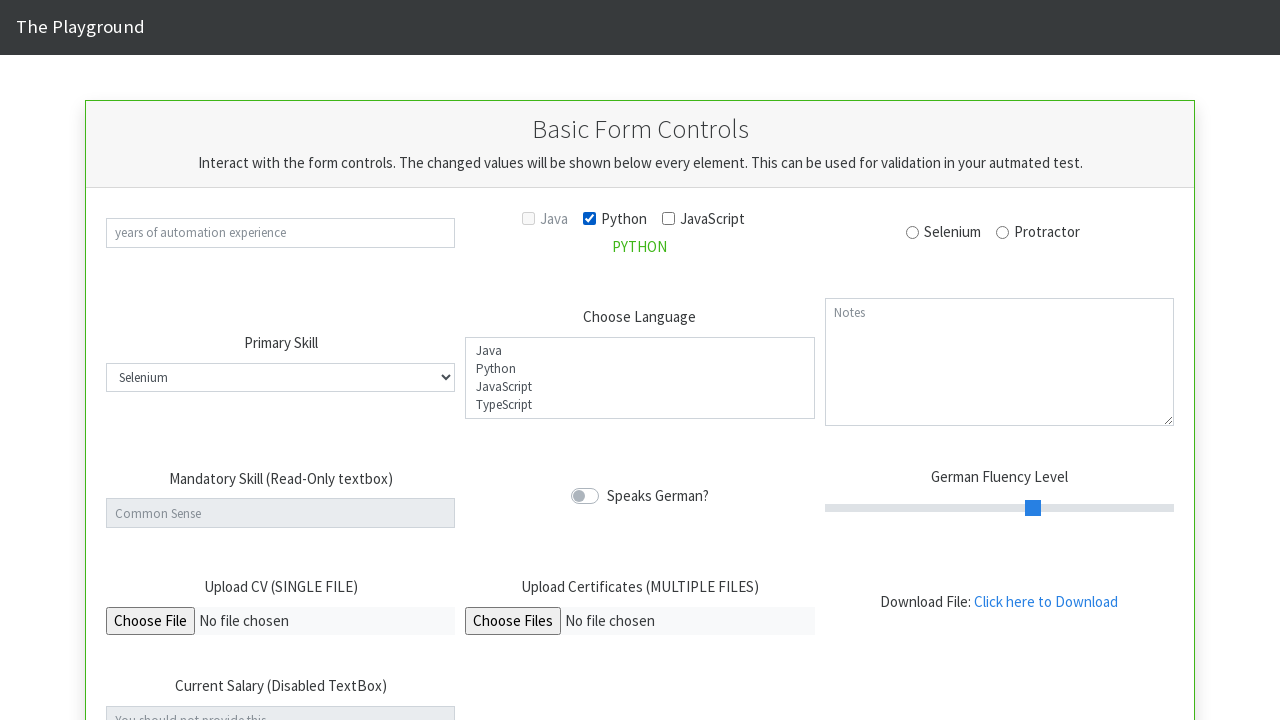

Validation text element appeared
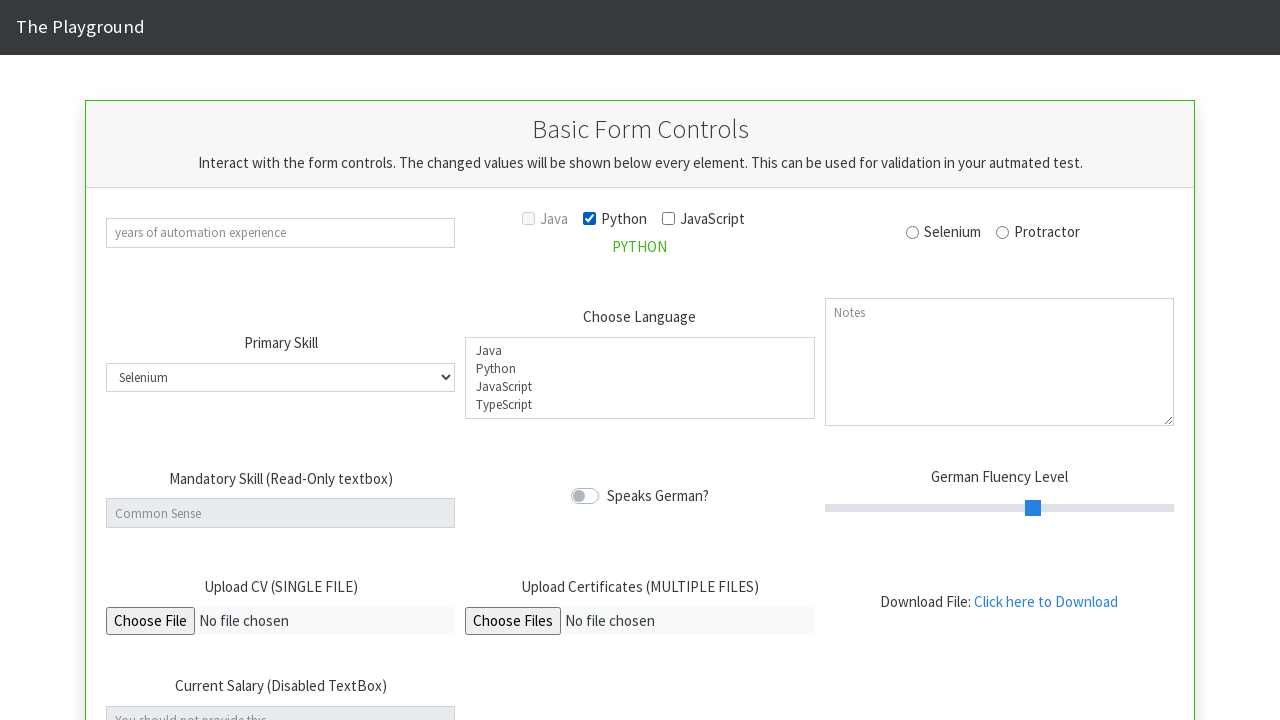

Retrieved validation text content
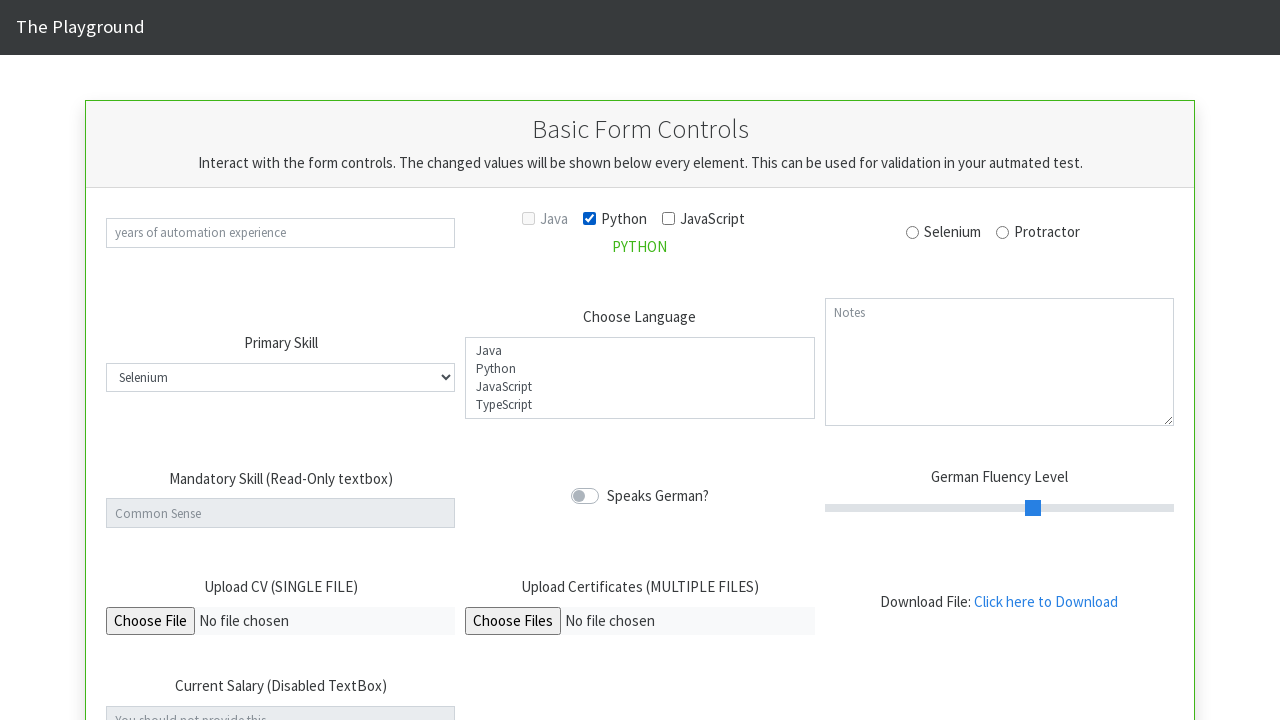

Asserted validation text equals 'PYTHON'
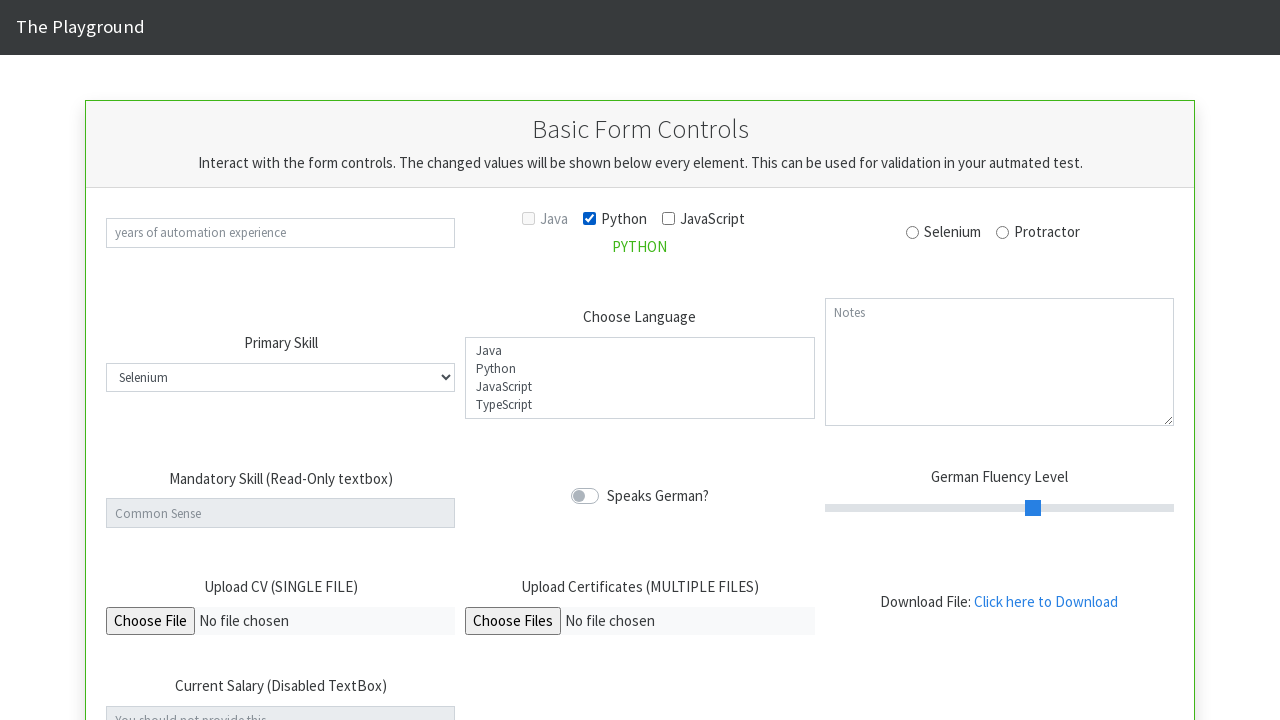

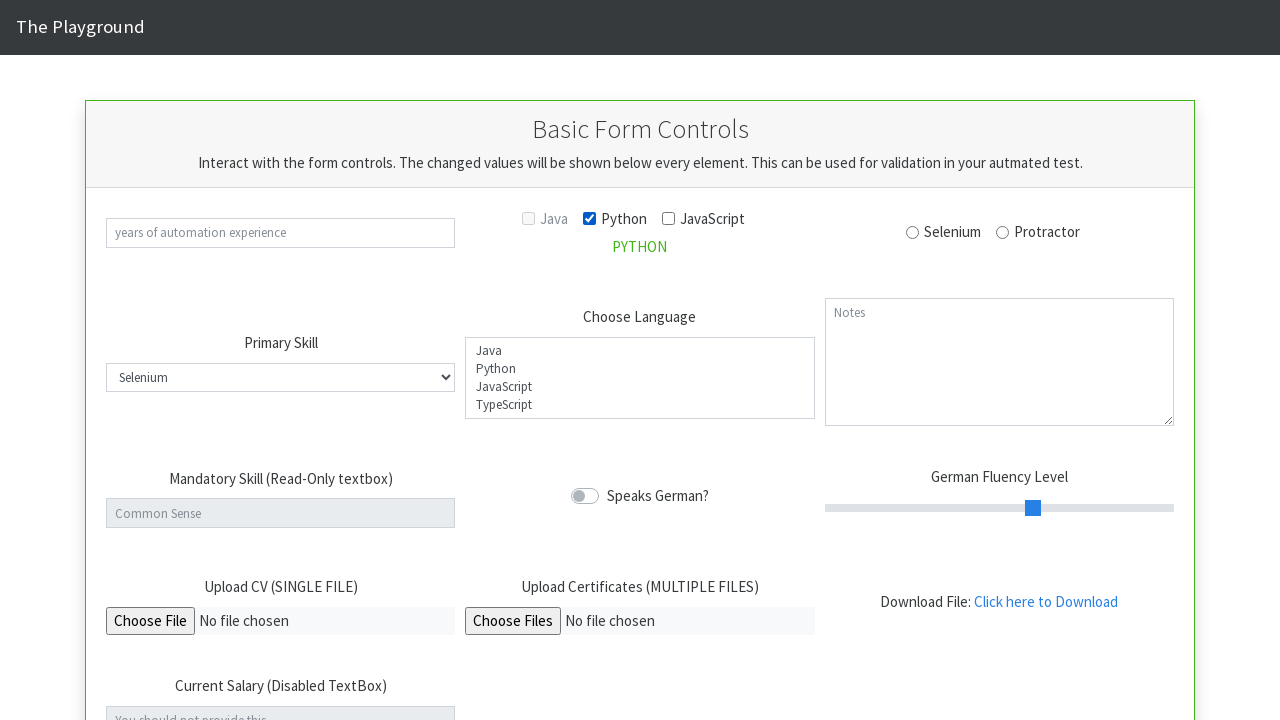